Tests marking individual items as complete by creating two todos and checking both

Starting URL: https://demo.playwright.dev/todomvc

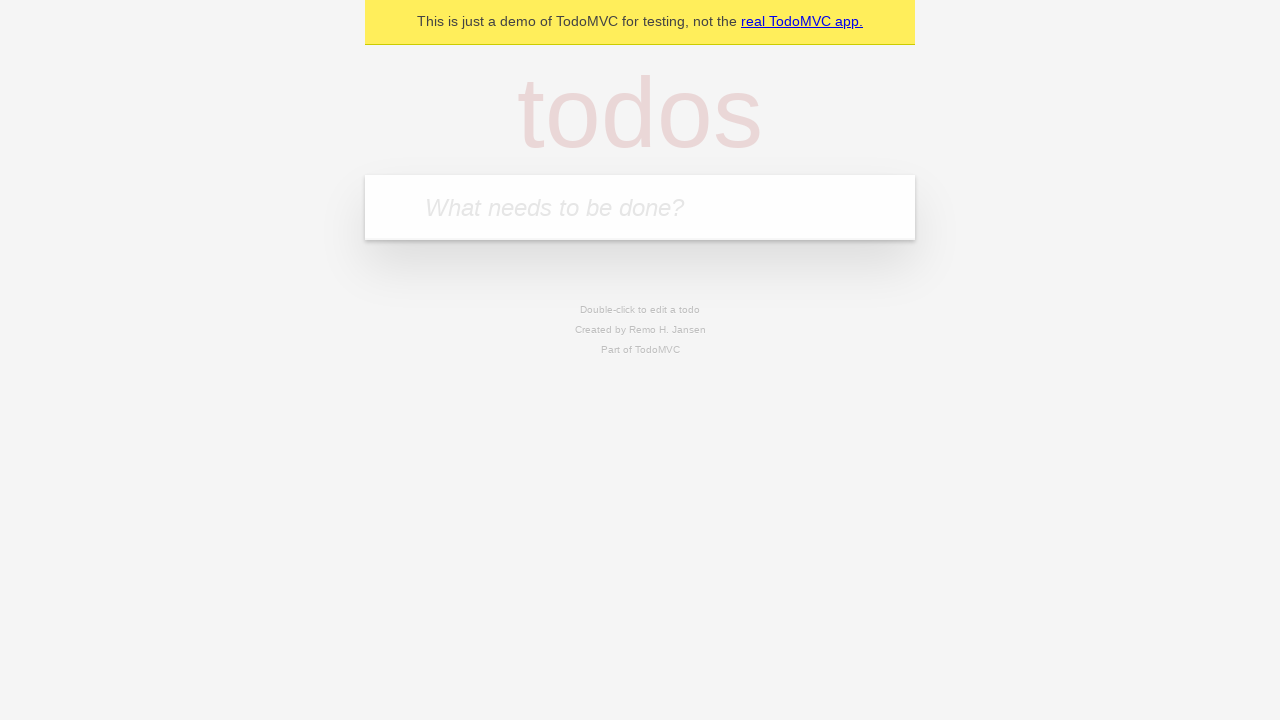

Filled todo input with 'buy some cheese' on internal:attr=[placeholder="What needs to be done?"i]
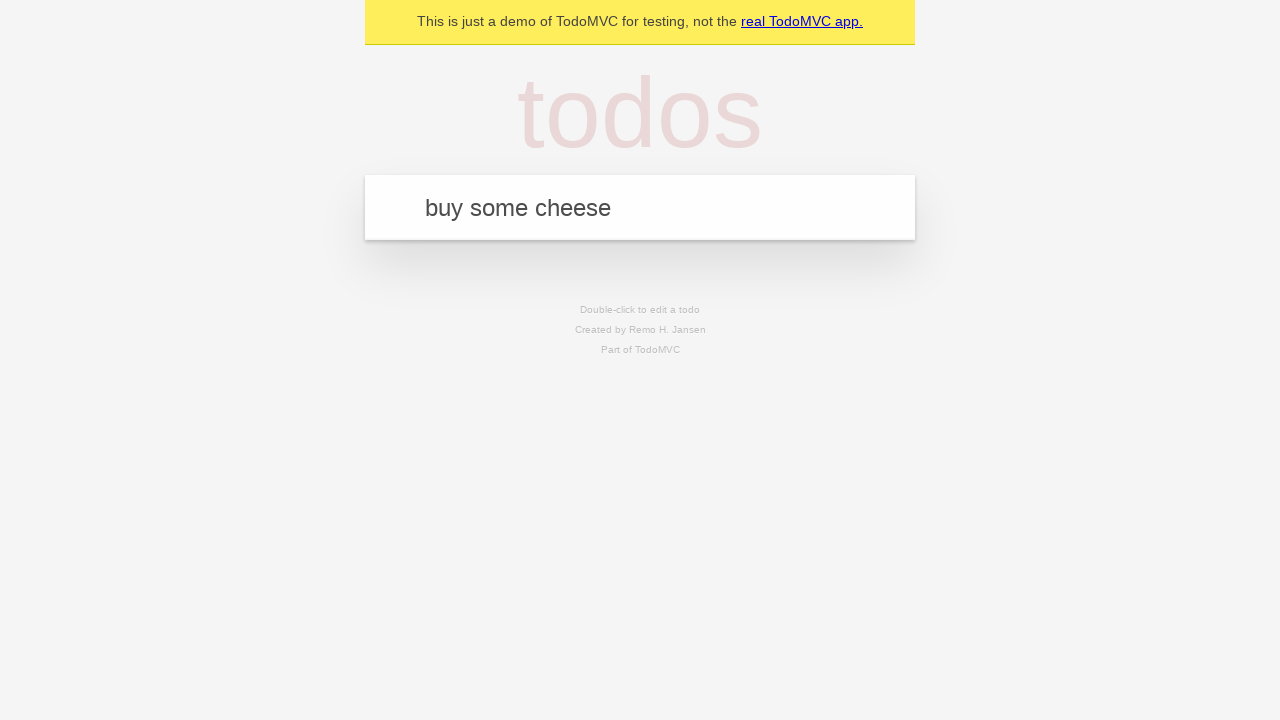

Pressed Enter to create first todo item on internal:attr=[placeholder="What needs to be done?"i]
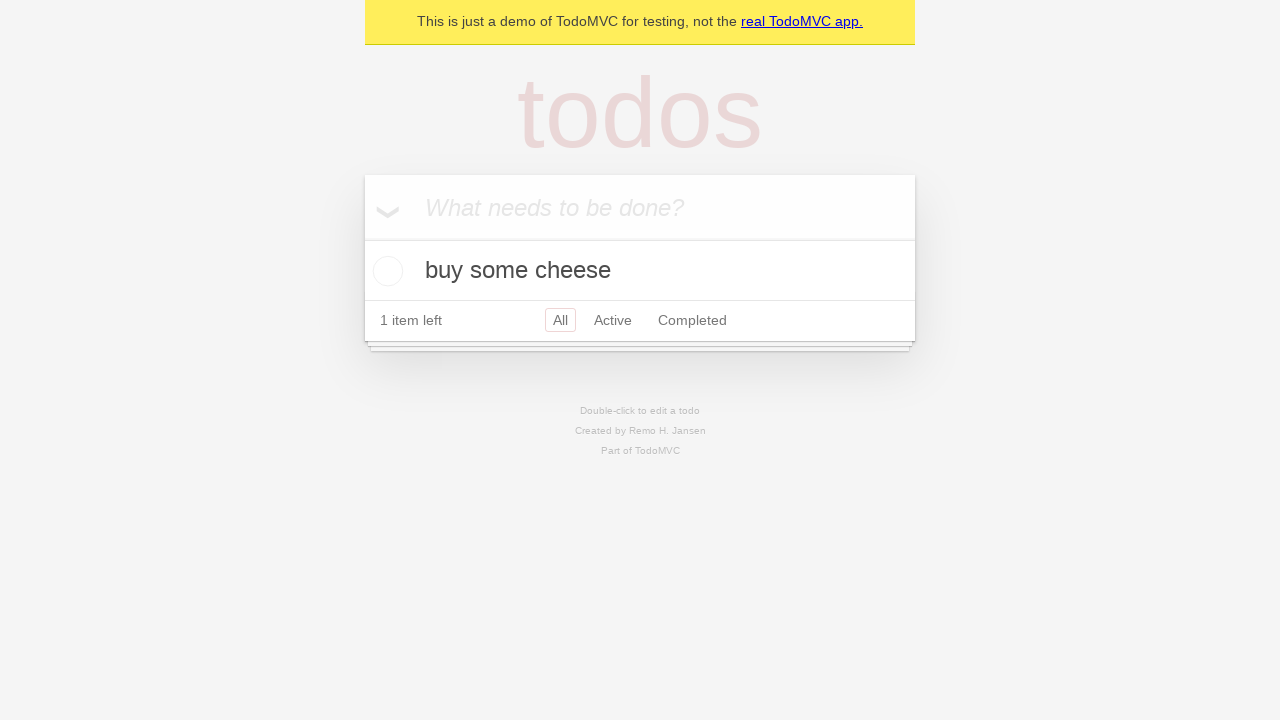

Filled todo input with 'feed the cat' on internal:attr=[placeholder="What needs to be done?"i]
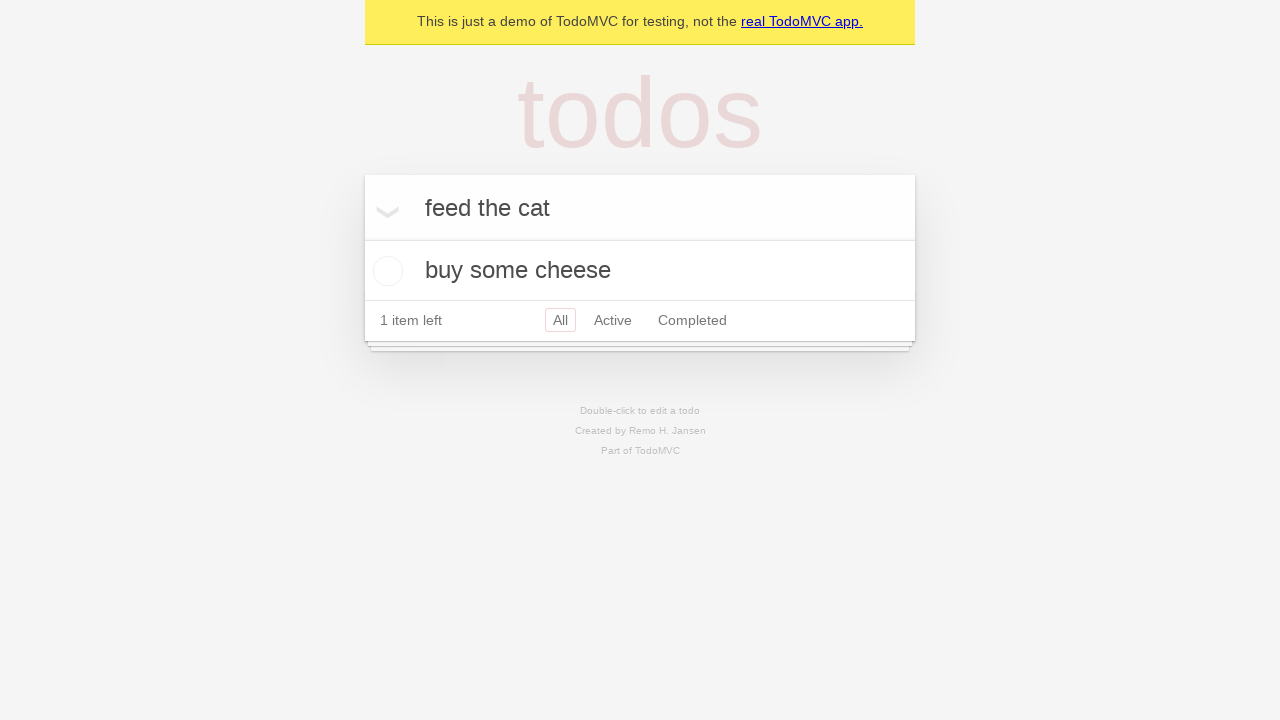

Pressed Enter to create second todo item on internal:attr=[placeholder="What needs to be done?"i]
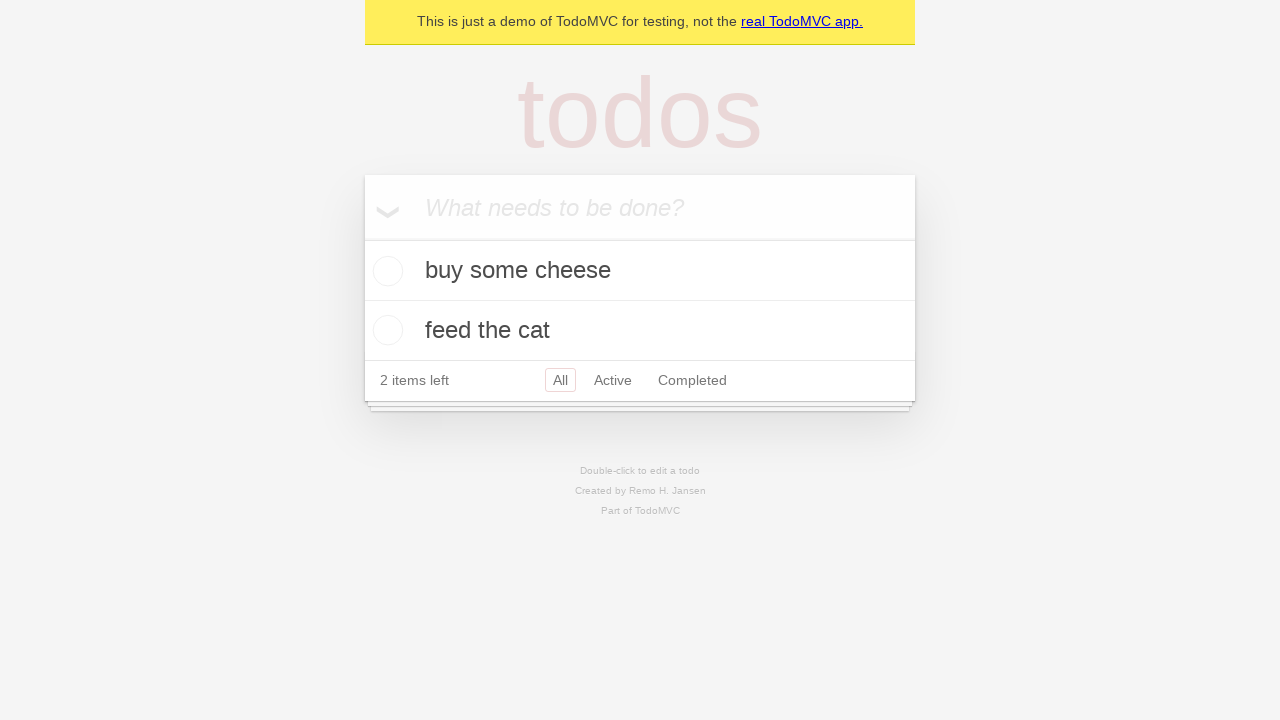

Marked first todo item 'buy some cheese' as complete at (385, 271) on internal:testid=[data-testid="todo-item"s] >> nth=0 >> internal:role=checkbox
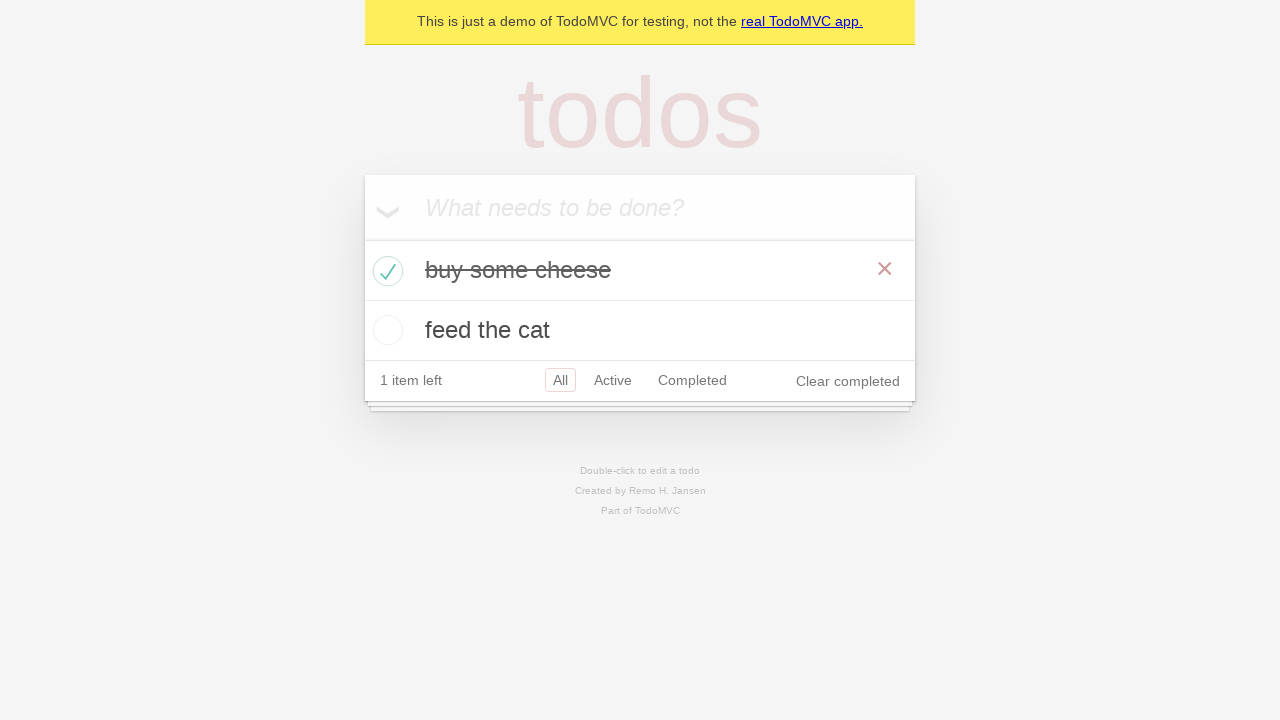

Marked second todo item 'feed the cat' as complete at (385, 330) on internal:testid=[data-testid="todo-item"s] >> nth=1 >> internal:role=checkbox
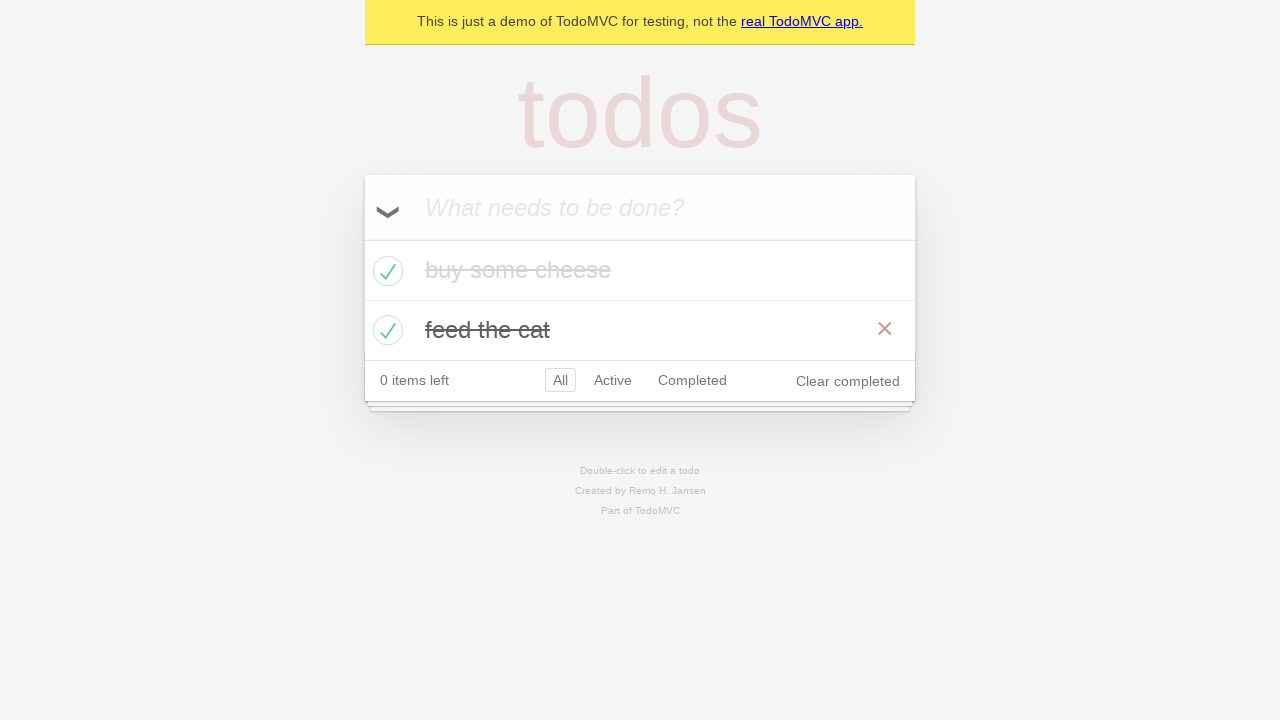

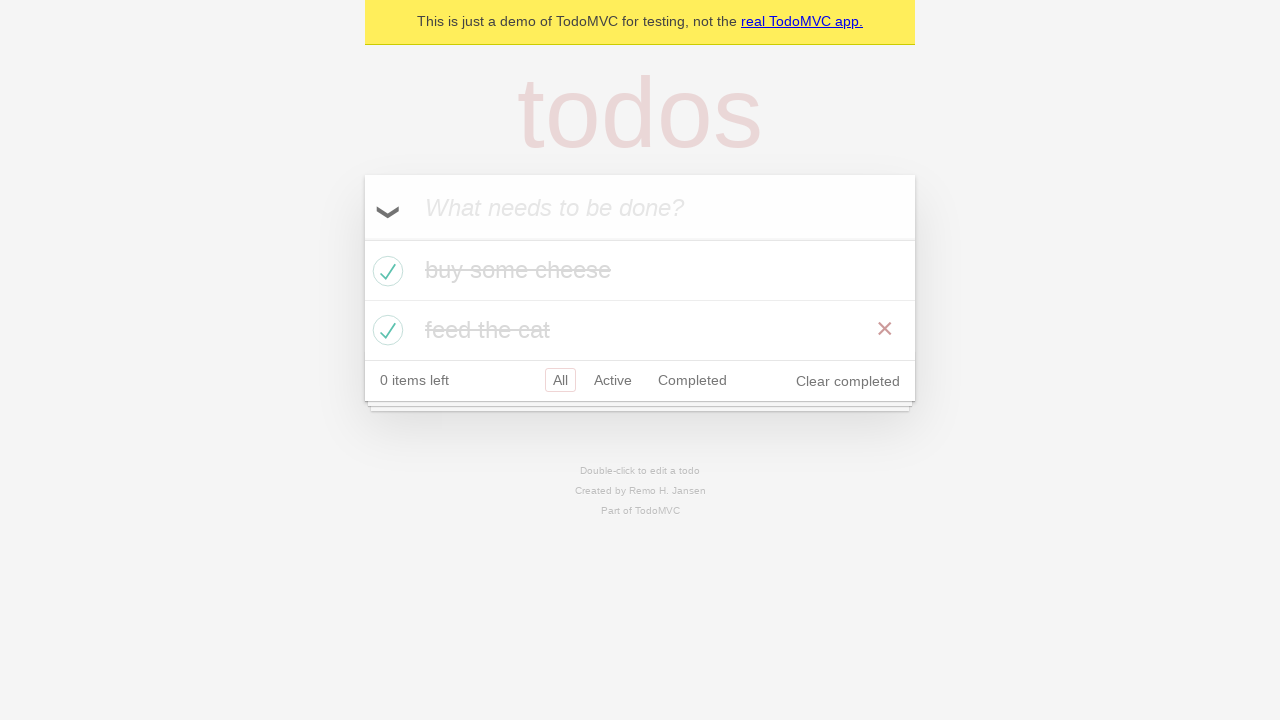